Tests window handling functionality by clicking a link that opens a new window, switching to the new window, and verifying the title changes from "Windows" to "New Window"

Starting URL: https://practice.cydeo.com/windows

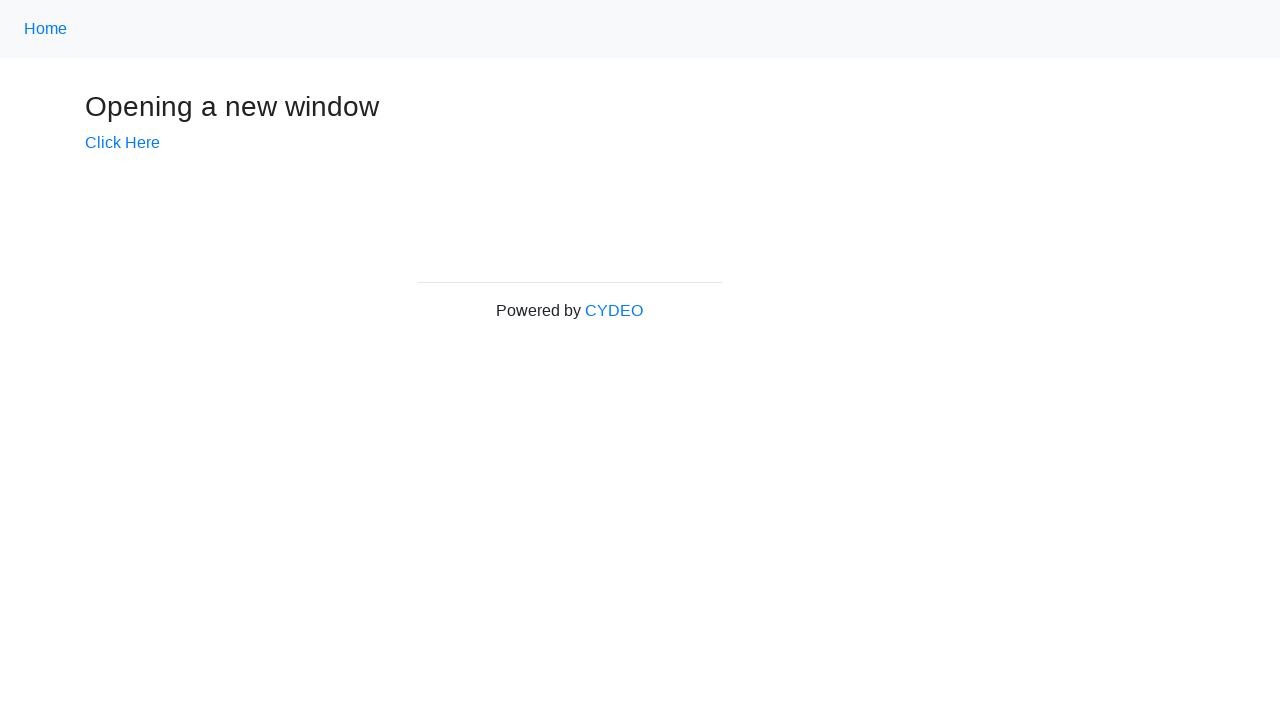

Verified initial page title is 'Windows'
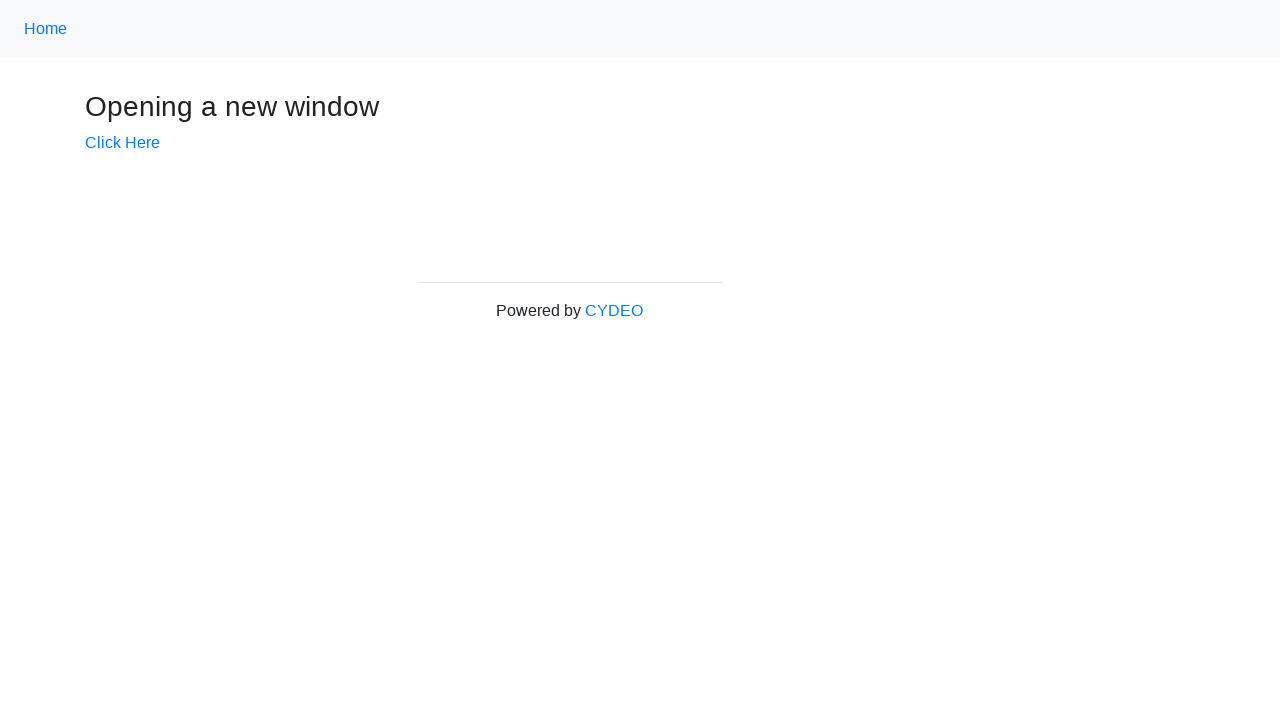

Clicked 'Click Here' link to open new window at (122, 143) on text=Click Here
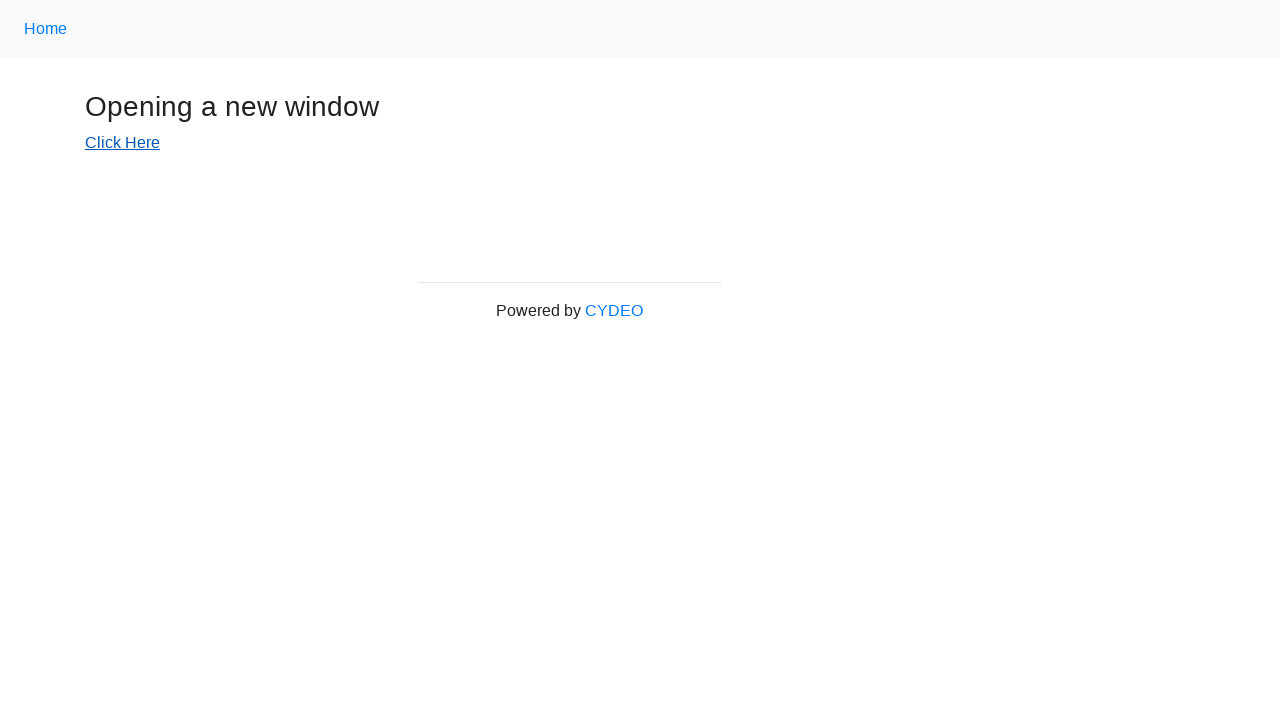

New window opened and captured
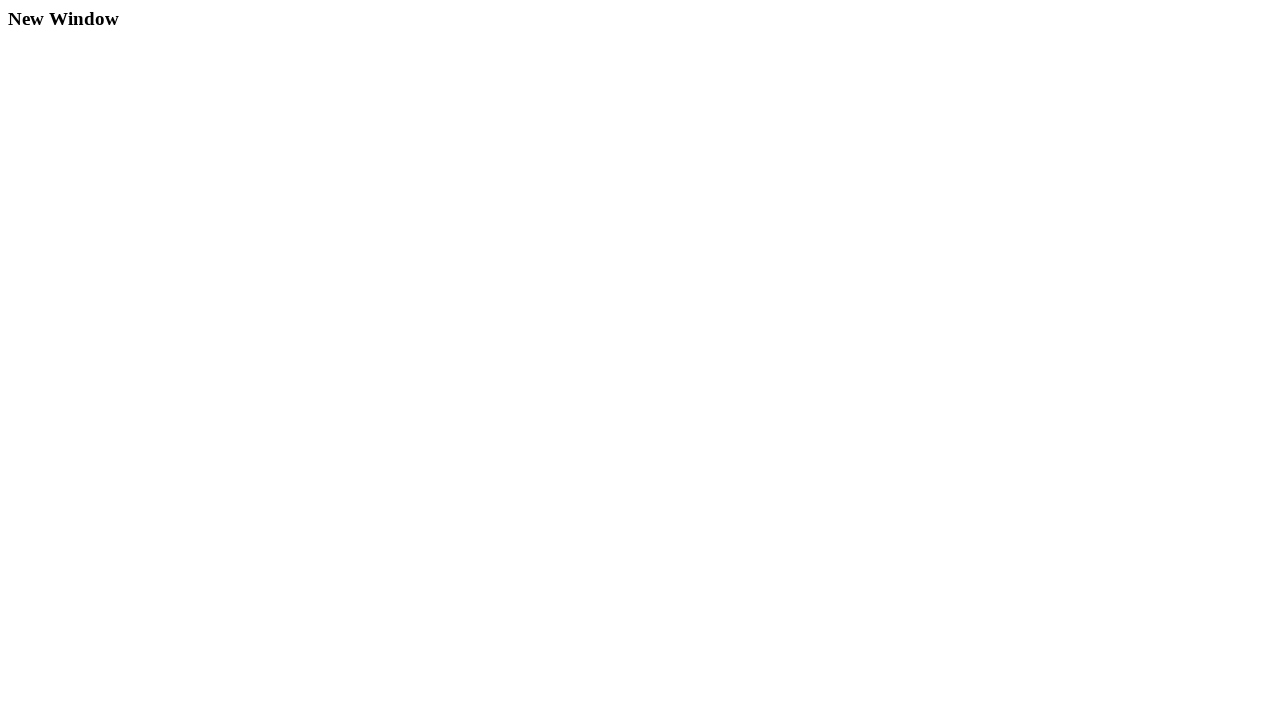

New window finished loading
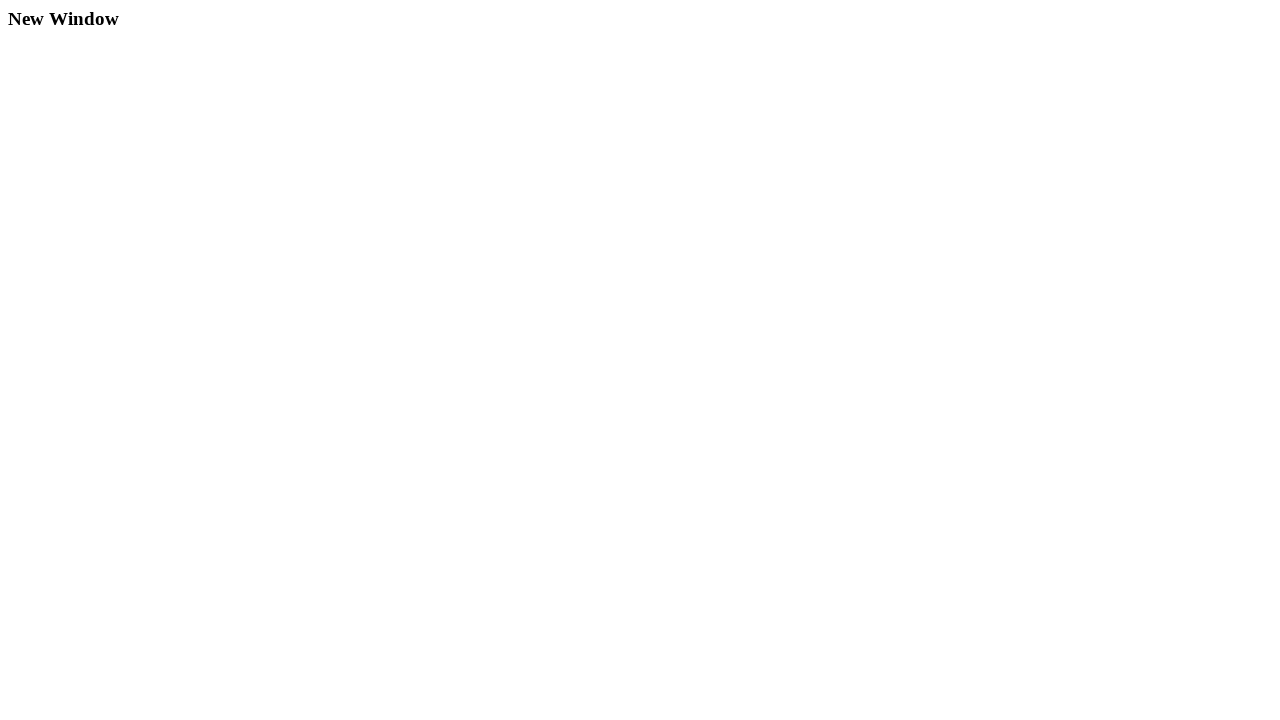

Verified new window title is 'New Window'
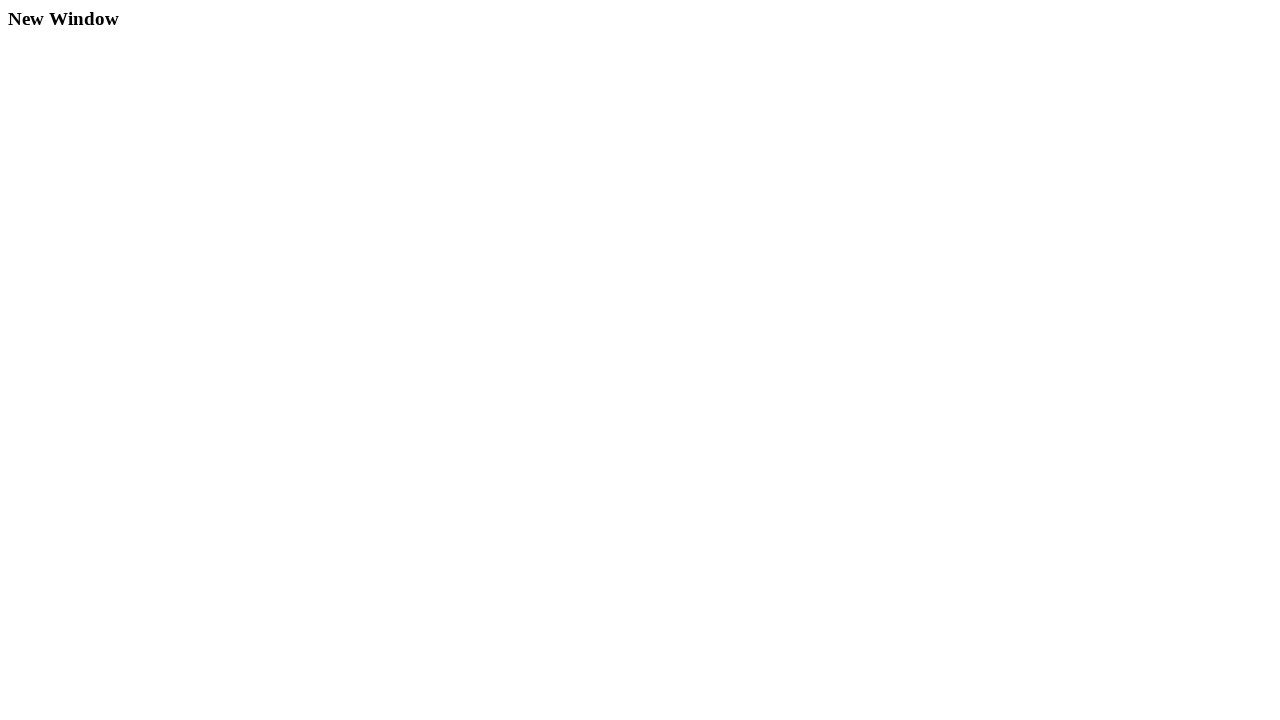

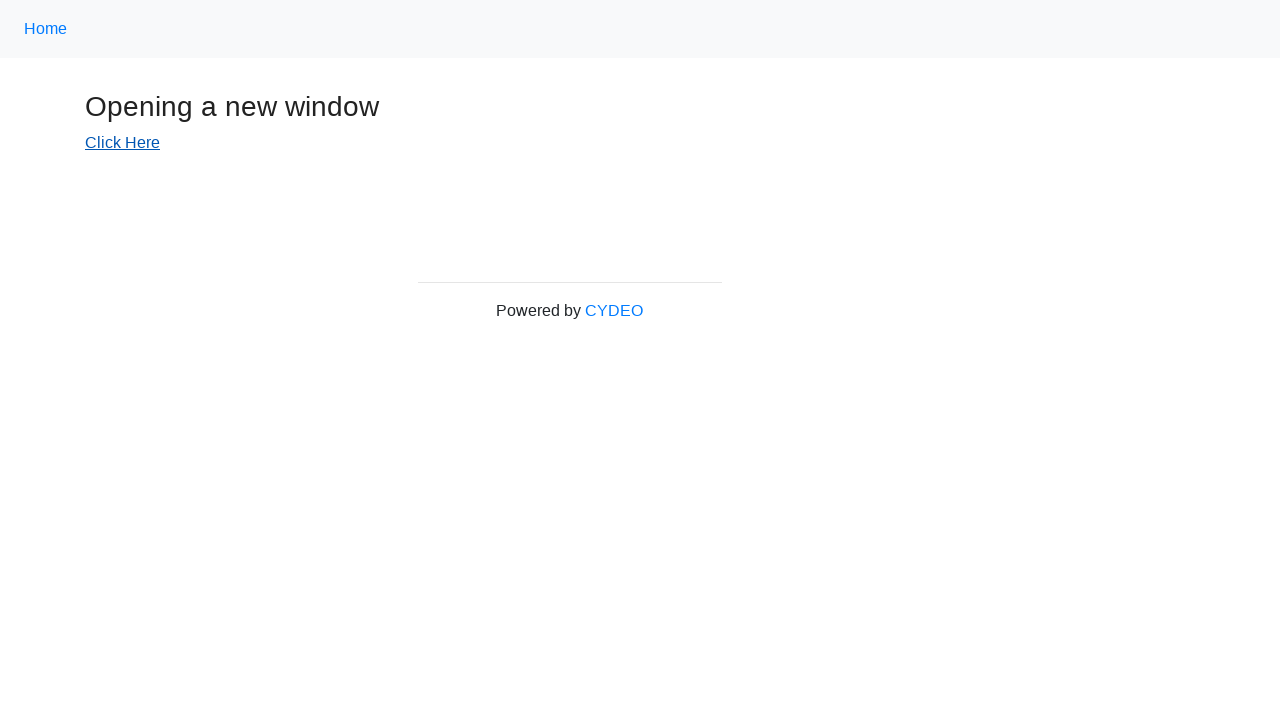